Tests multiple selection dropdown by clicking to open it, selecting multiple options, and closing the dropdown

Starting URL: https://demo.mobiscroll.com/javascript/select/multiple-select#

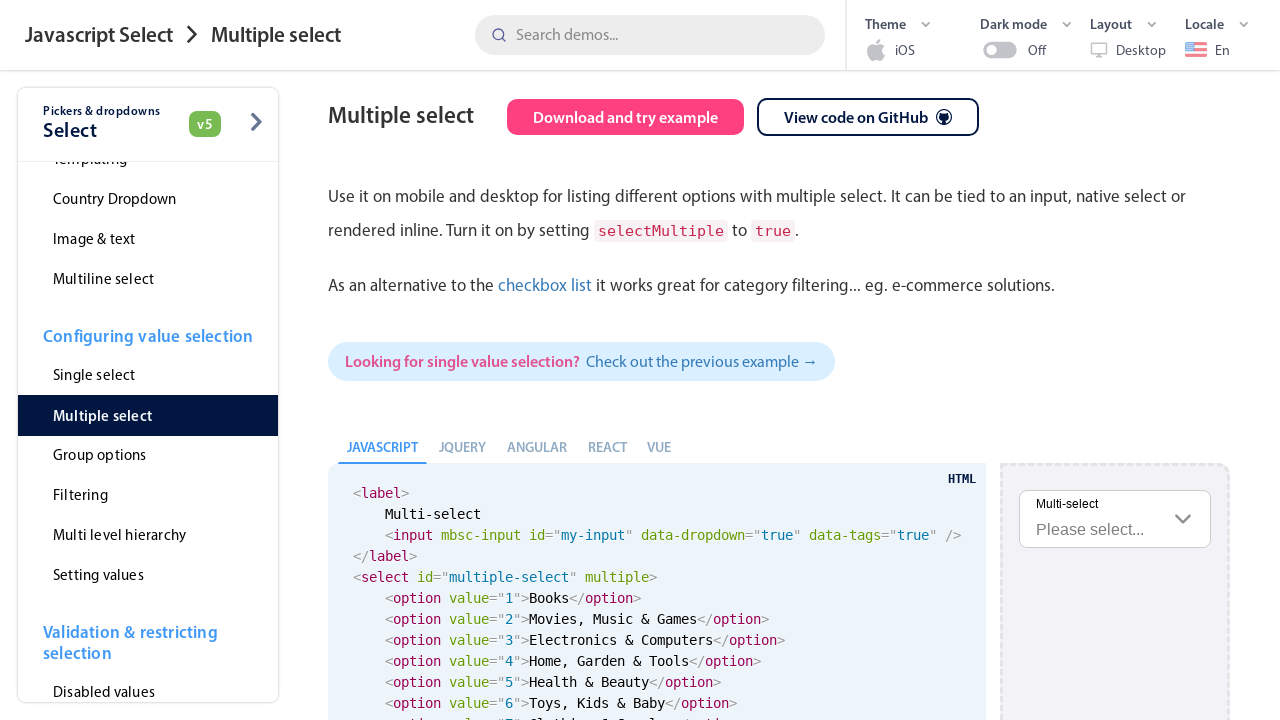

Clicked on multiple select dropdown to open it at (1115, 519) on #multiple-select-input
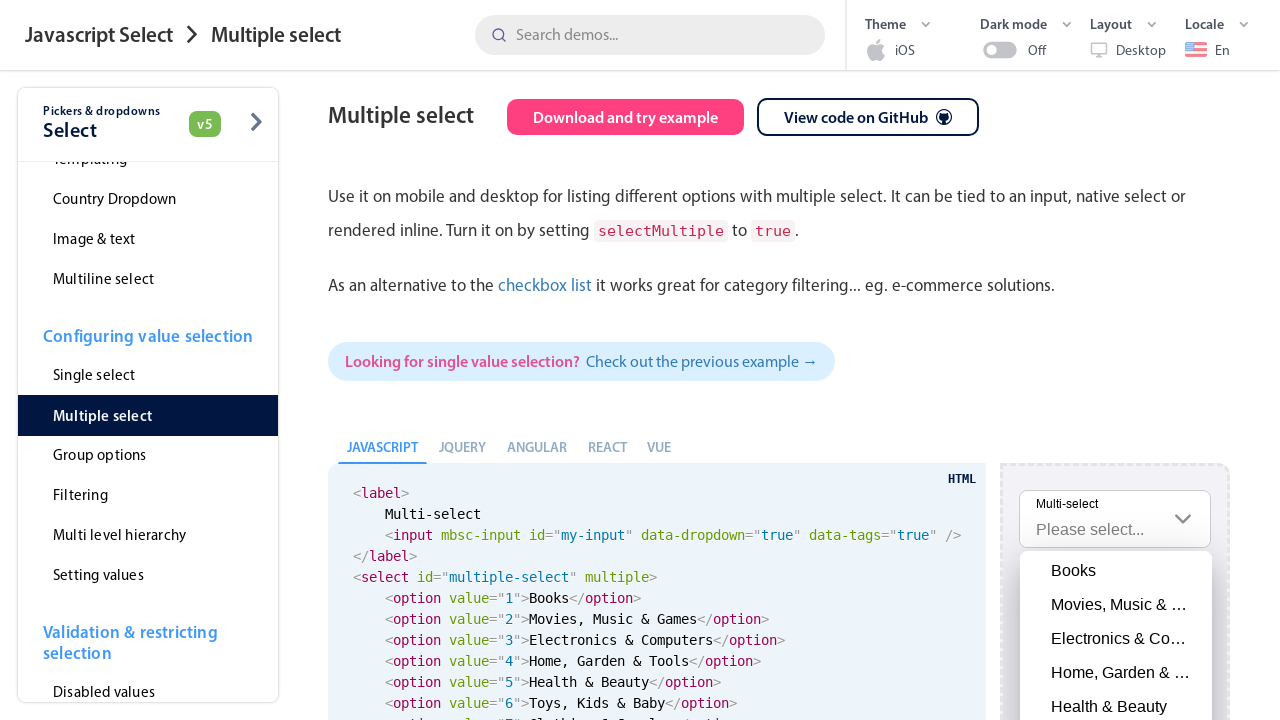

Selected 'Movies, Music & Games' option from dropdown at (1116, 605) on .mbsc-scroller-wheel-item >> internal:has-text="Movies, Music & Games"i
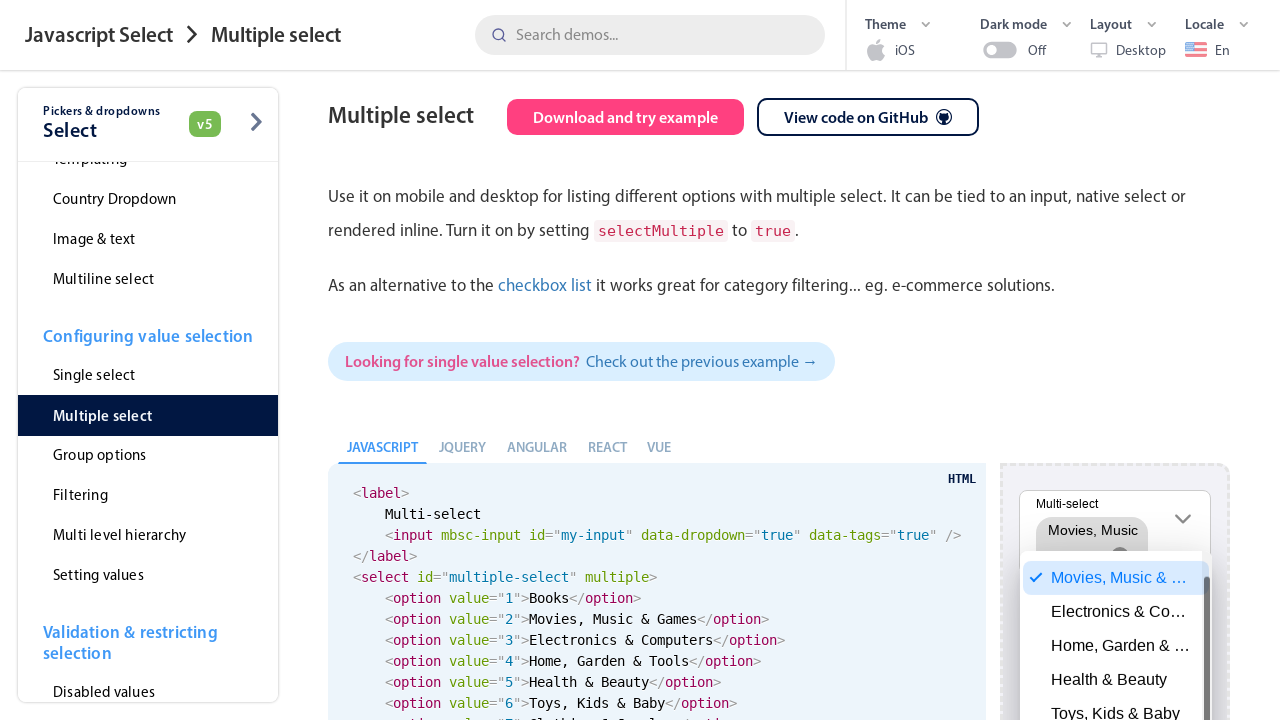

Selected 'Electronics & Computers' option from dropdown at (1116, 606) on .mbsc-scroller-wheel-item >> internal:has-text="Electronics & Computers"i
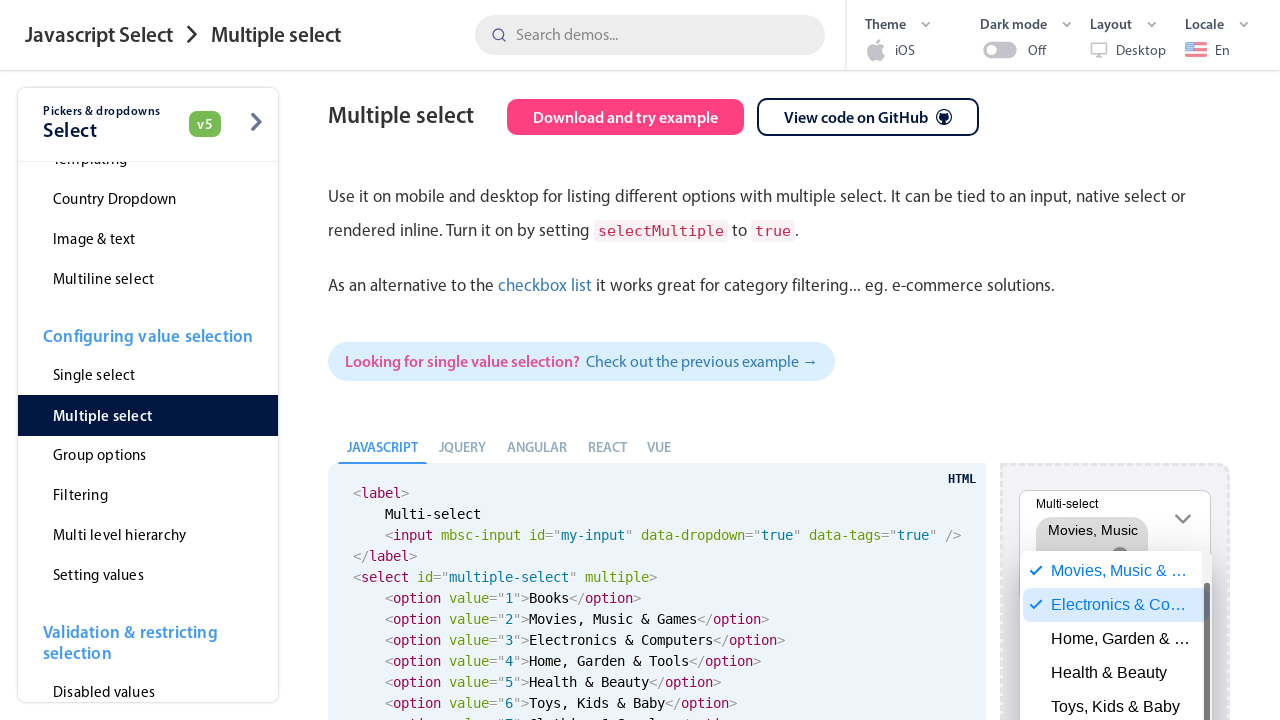

Selected 'Sports & Outdoors' option from dropdown at (1116, 361) on .mbsc-scroller-wheel-item >> internal:has-text="Sports & Outdoors"i
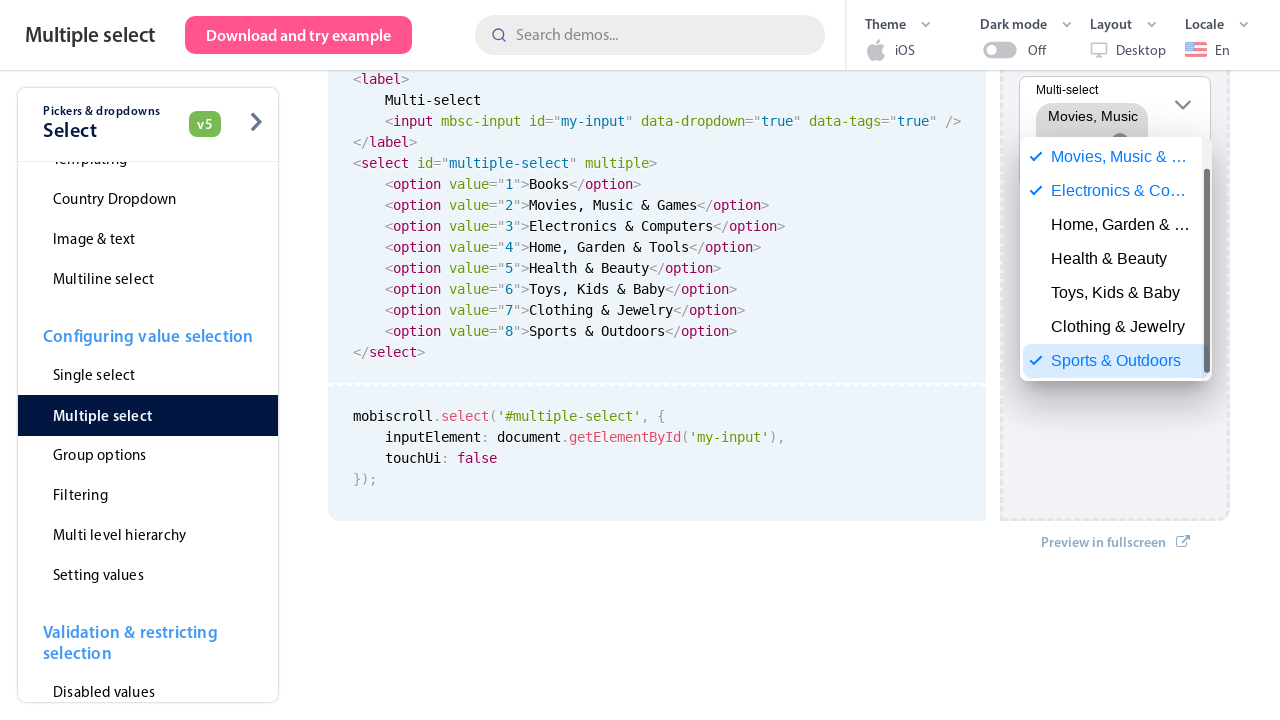

Closed the dropdown by clicking on the overlay at (1062, 339) on .mbsc-popup-overlay.mbsc-popup-overlay-anchored.mbsc-ios
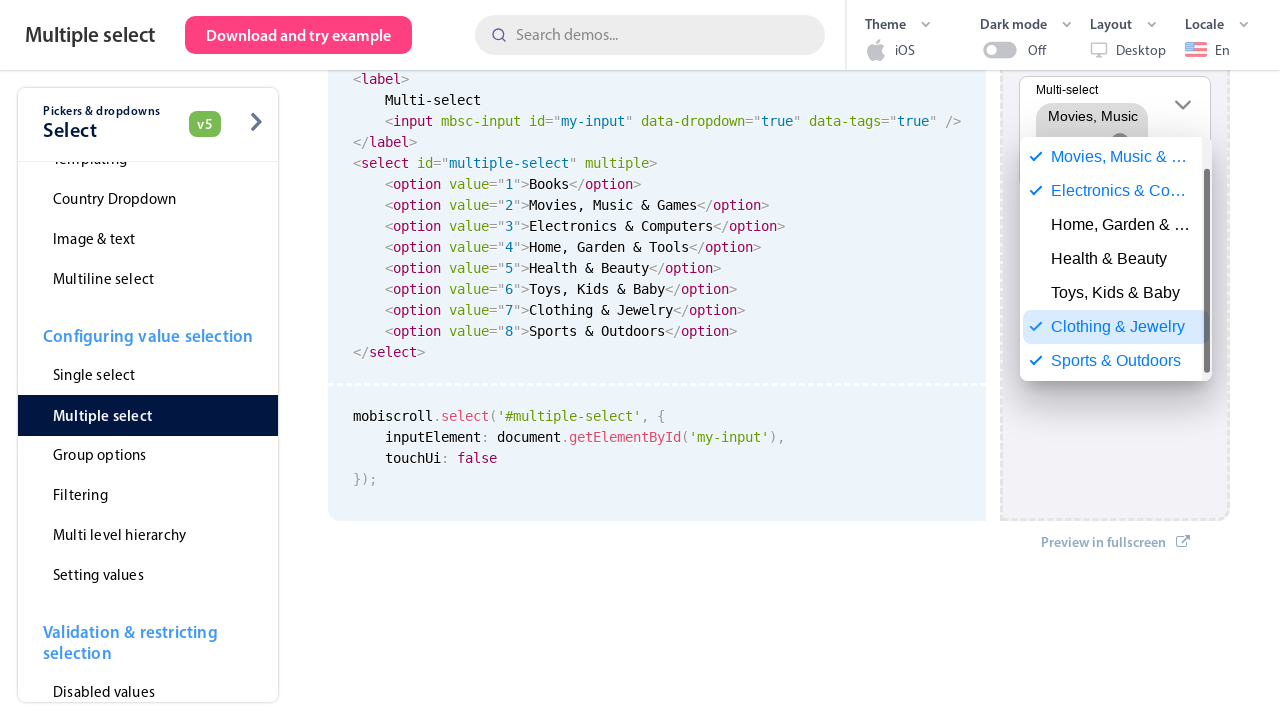

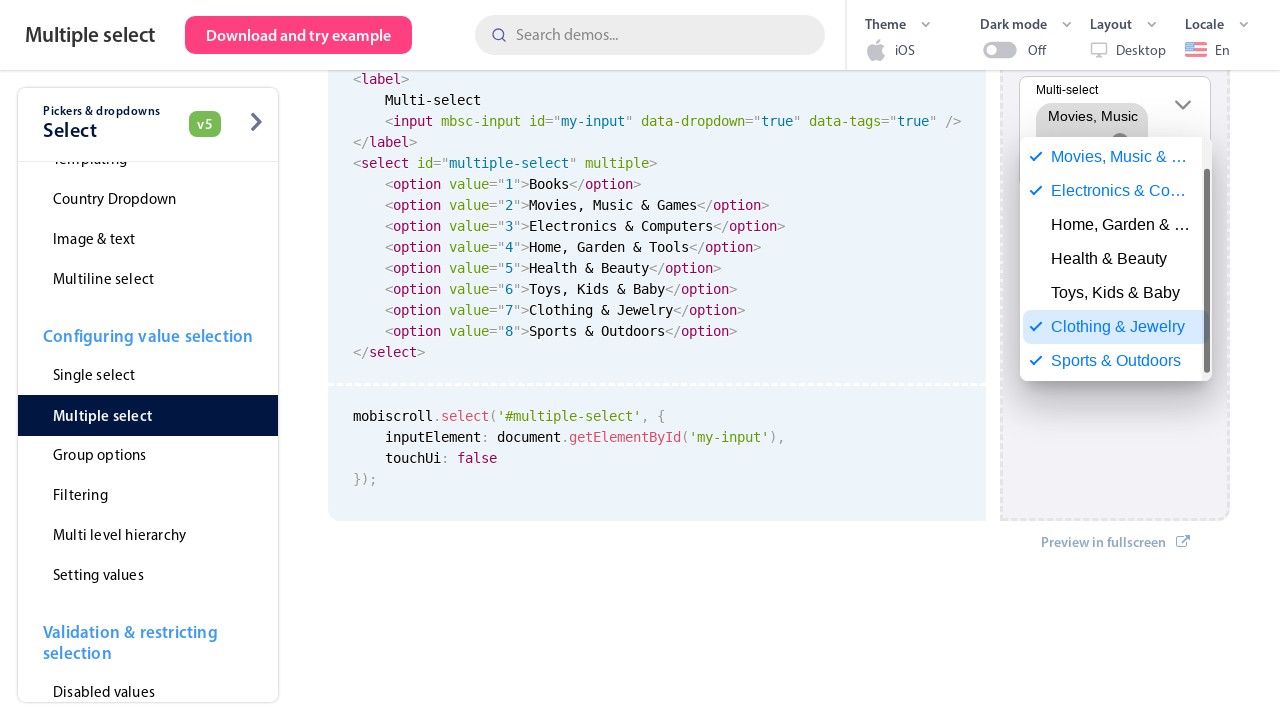